Tests various WebElement methods on a button testing page, including checking if buttons are enabled/displayed, getting CSS values, size, and location of buttons, and verifying tag names.

Starting URL: https://leafground.com/button.xhtml

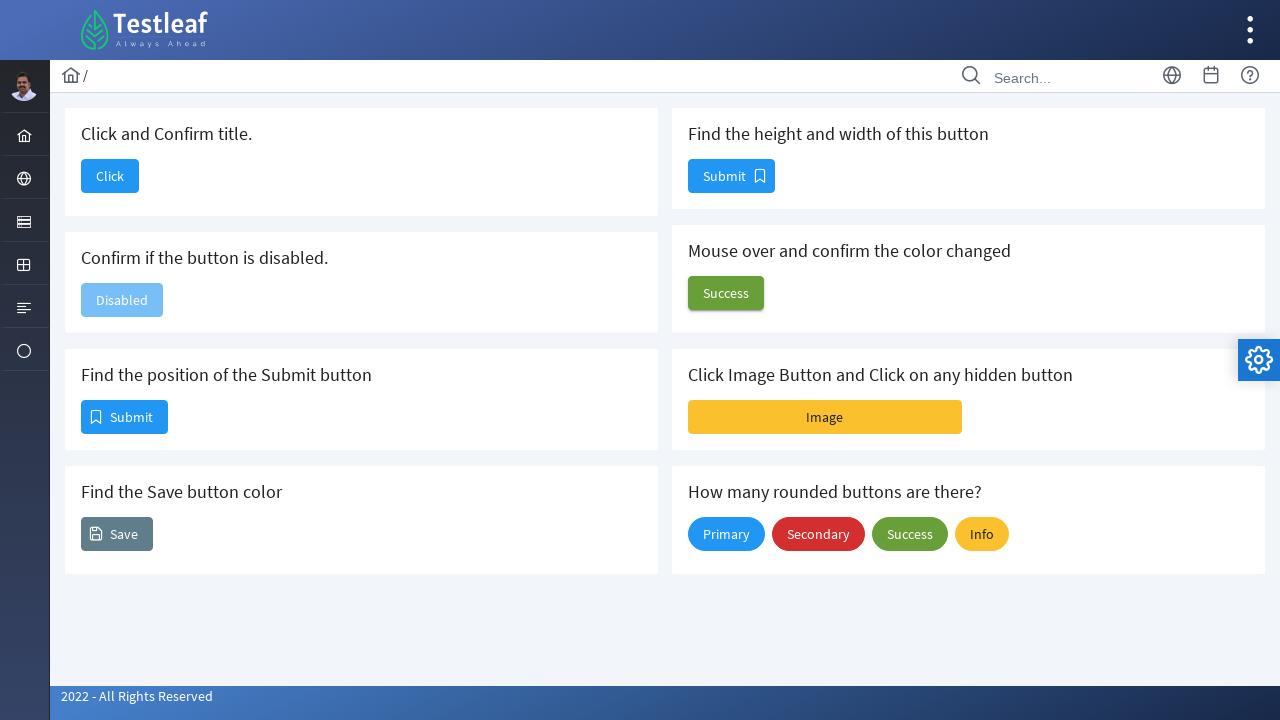

Clicked submit button at (124, 417) on #j_idt88\:j_idt94
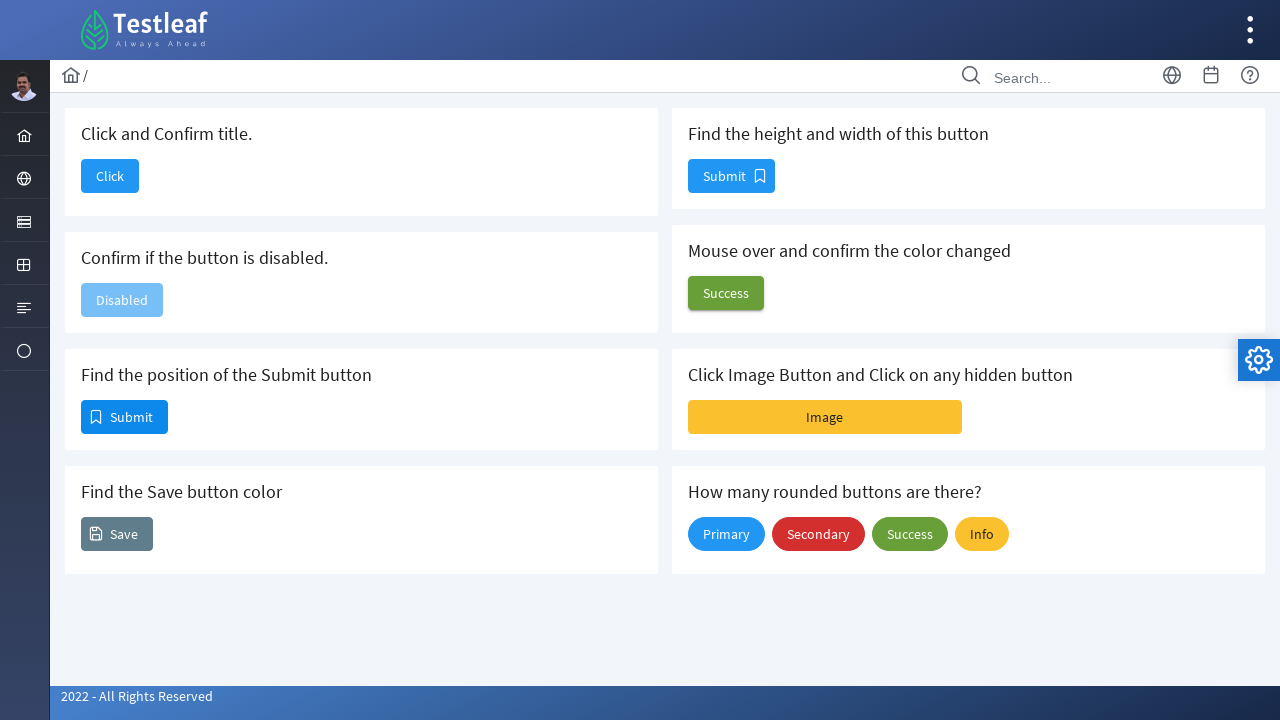

Located button1 element
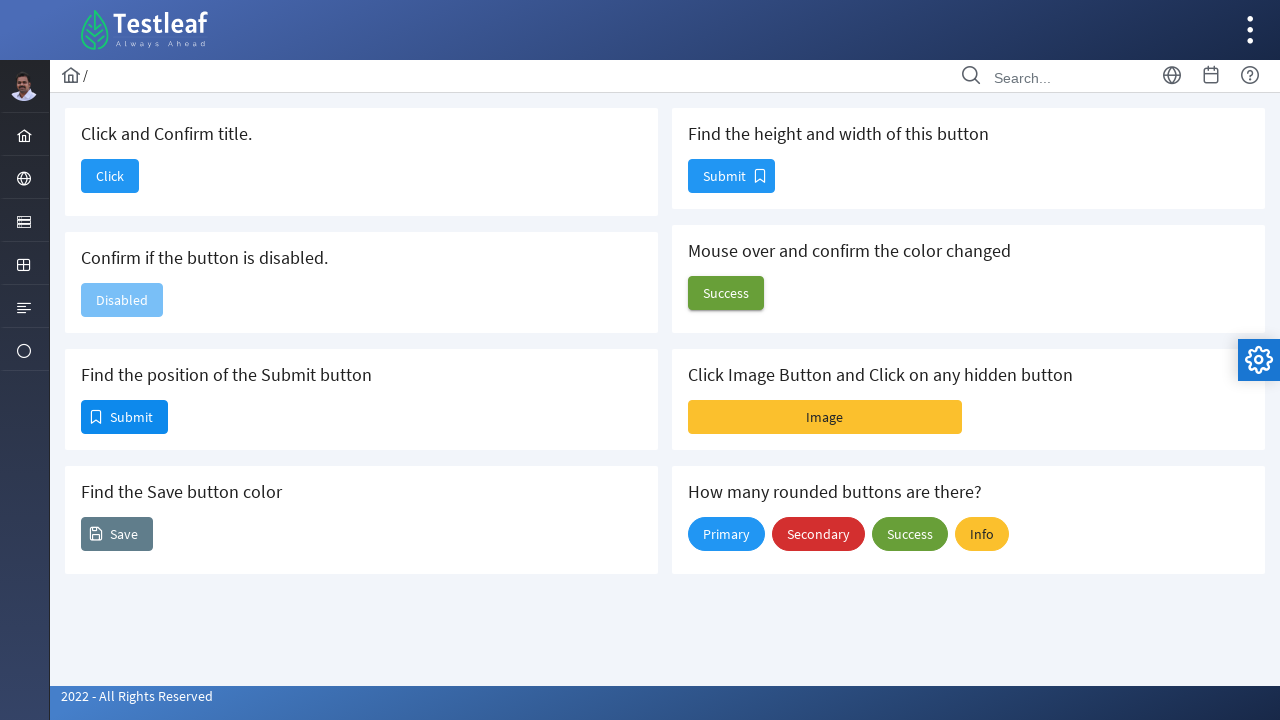

Verified button1 is not enabled
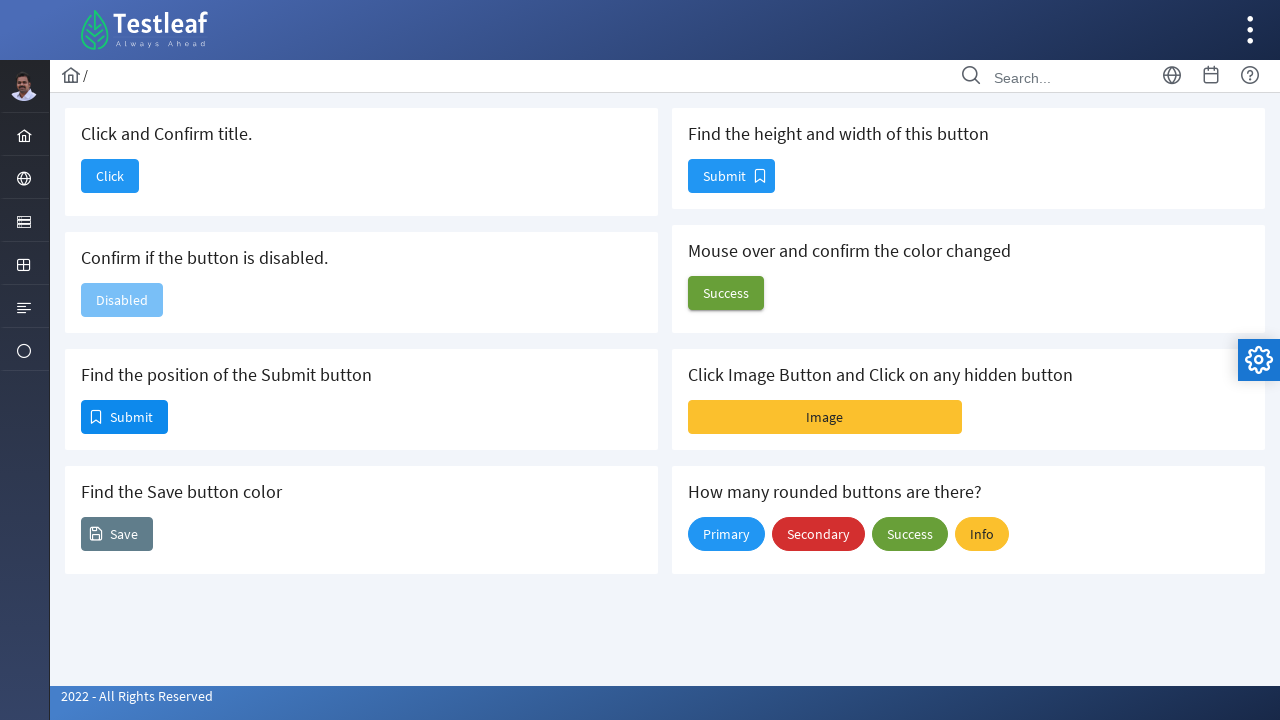

Located button2 element
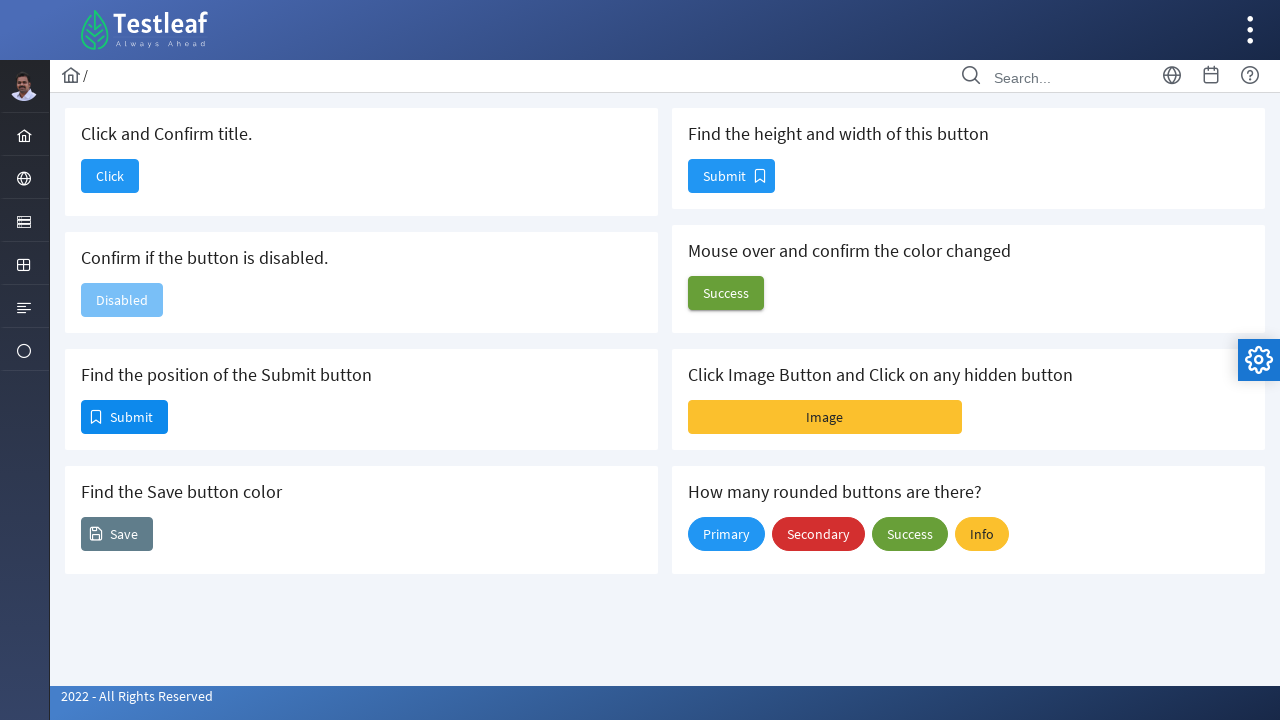

Verified button2 is displayed/visible
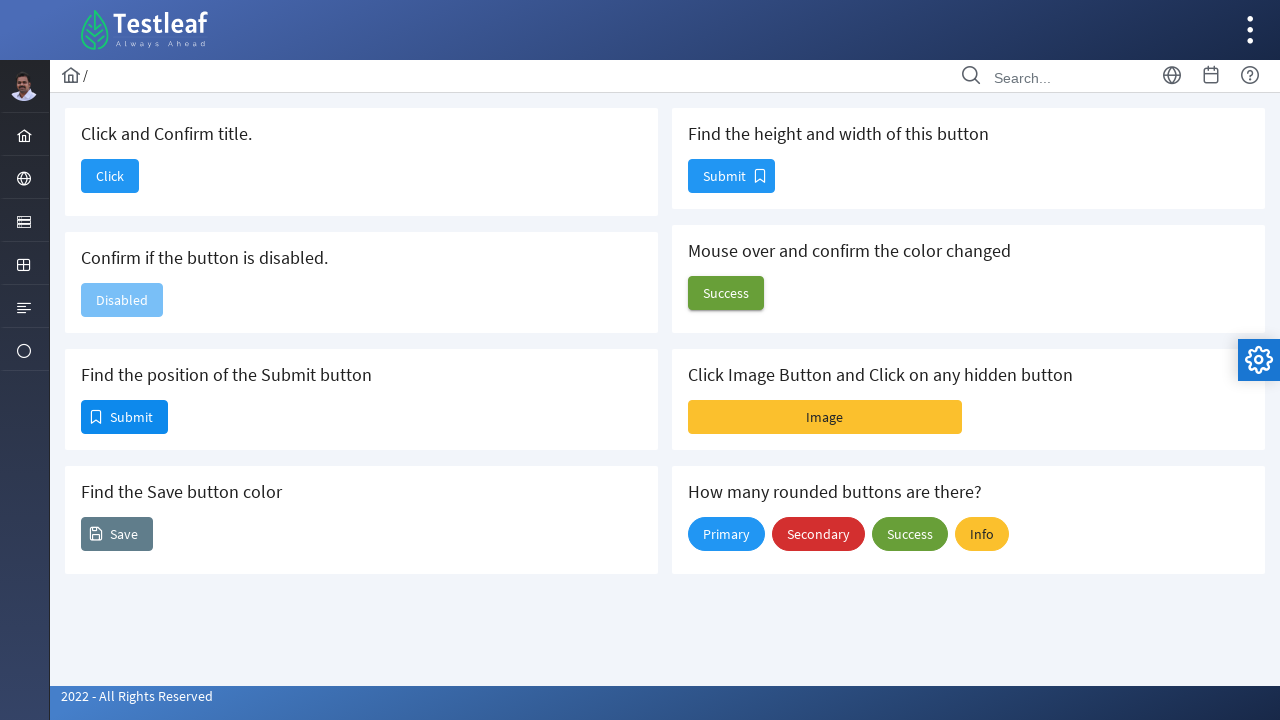

Located button3 element
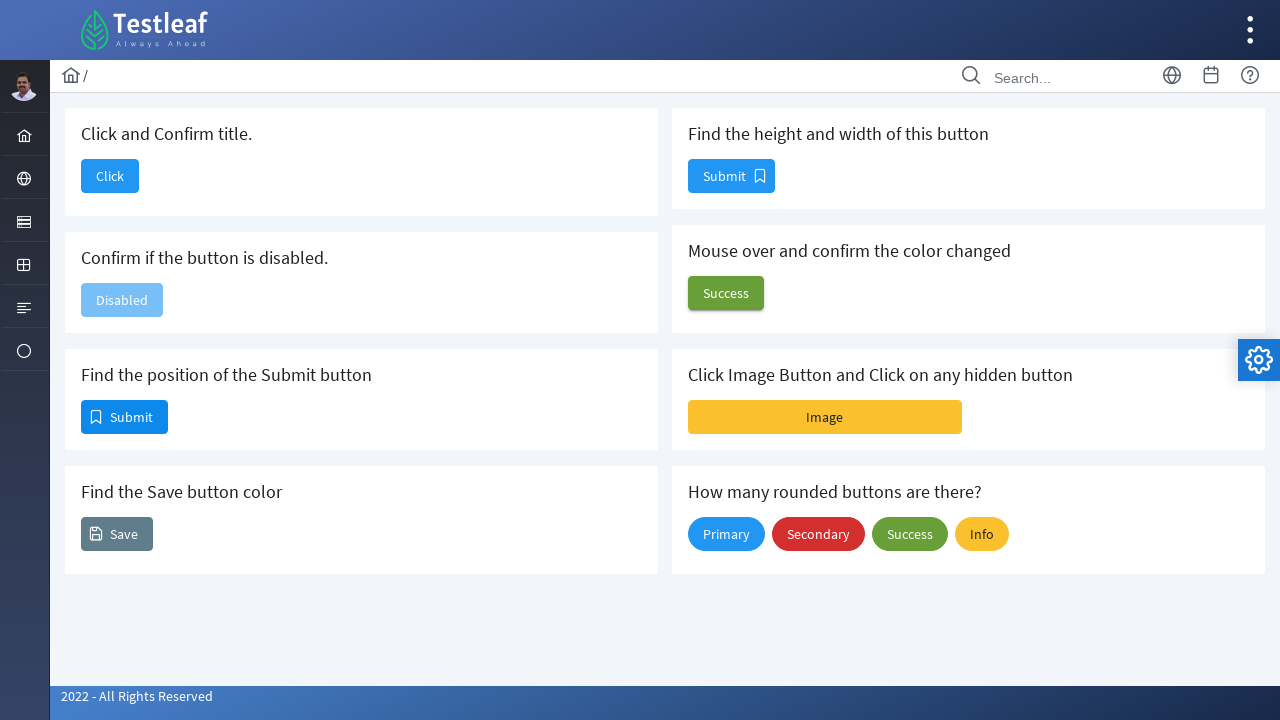

Retrieved background color CSS value: rgb(104, 159, 56)
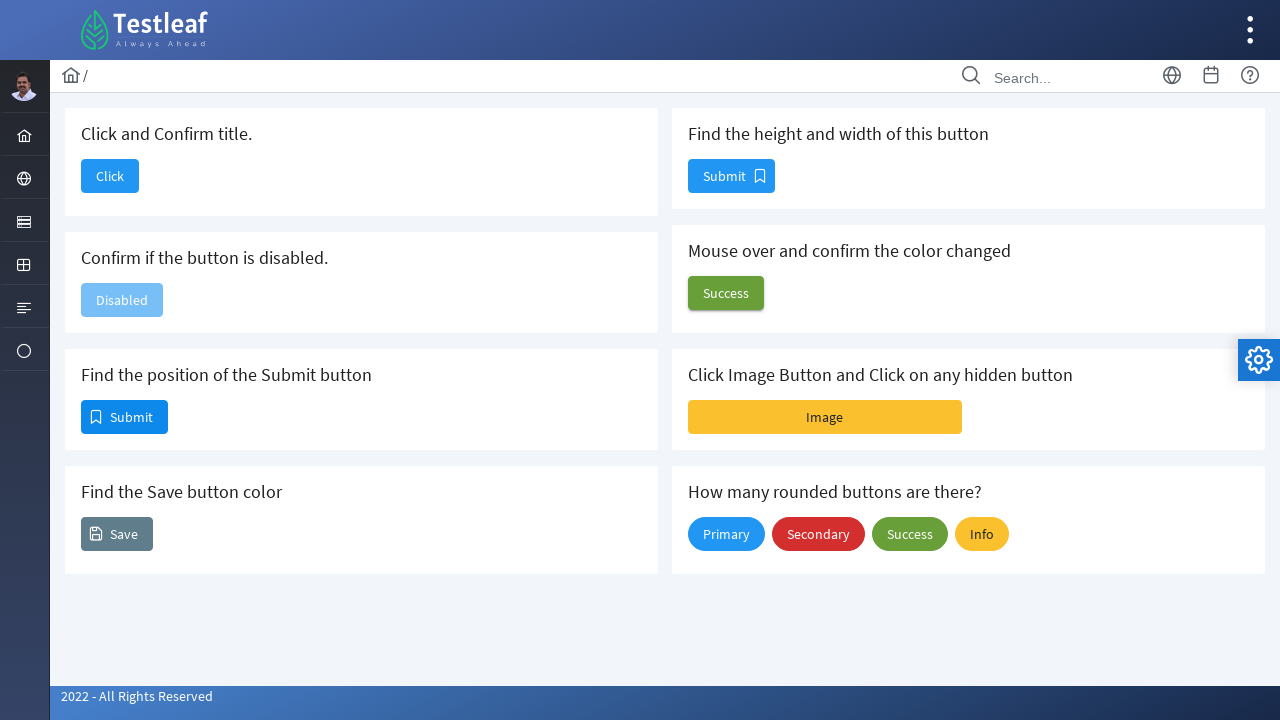

Located button4 element
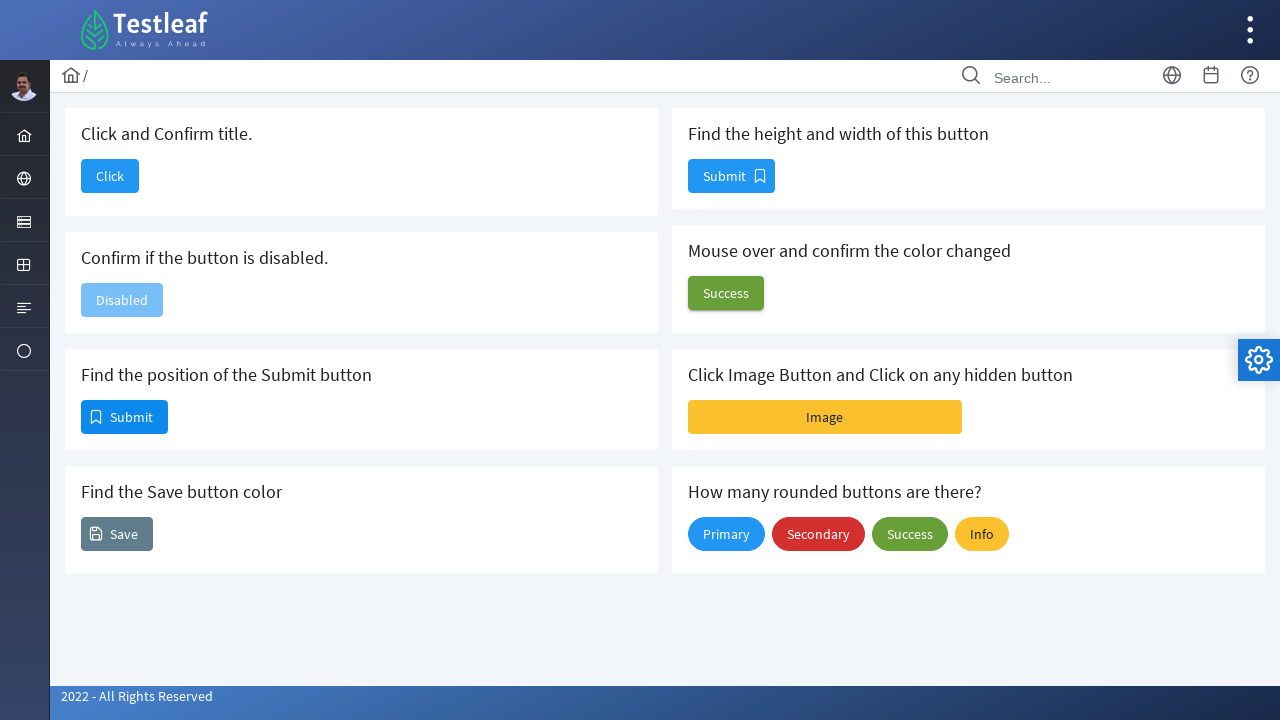

Retrieved bounding box for button4
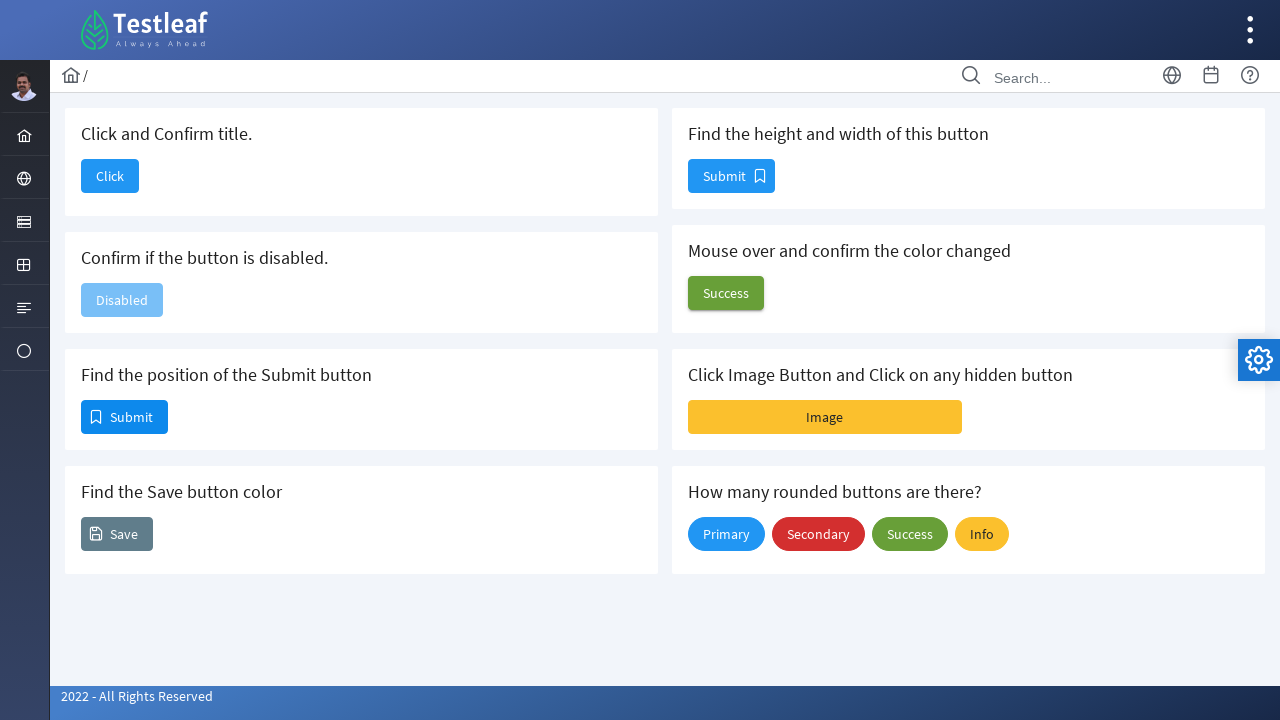

Verified button4 size: width=87, height=34
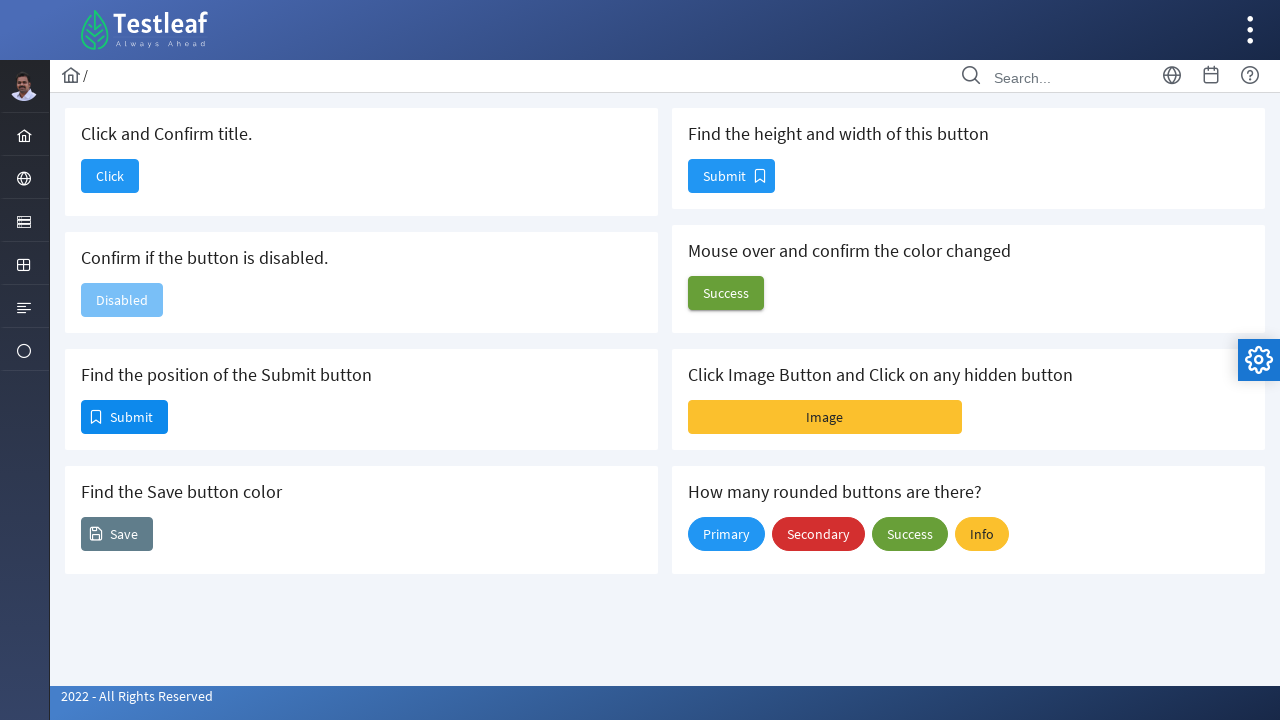

Located button5 element
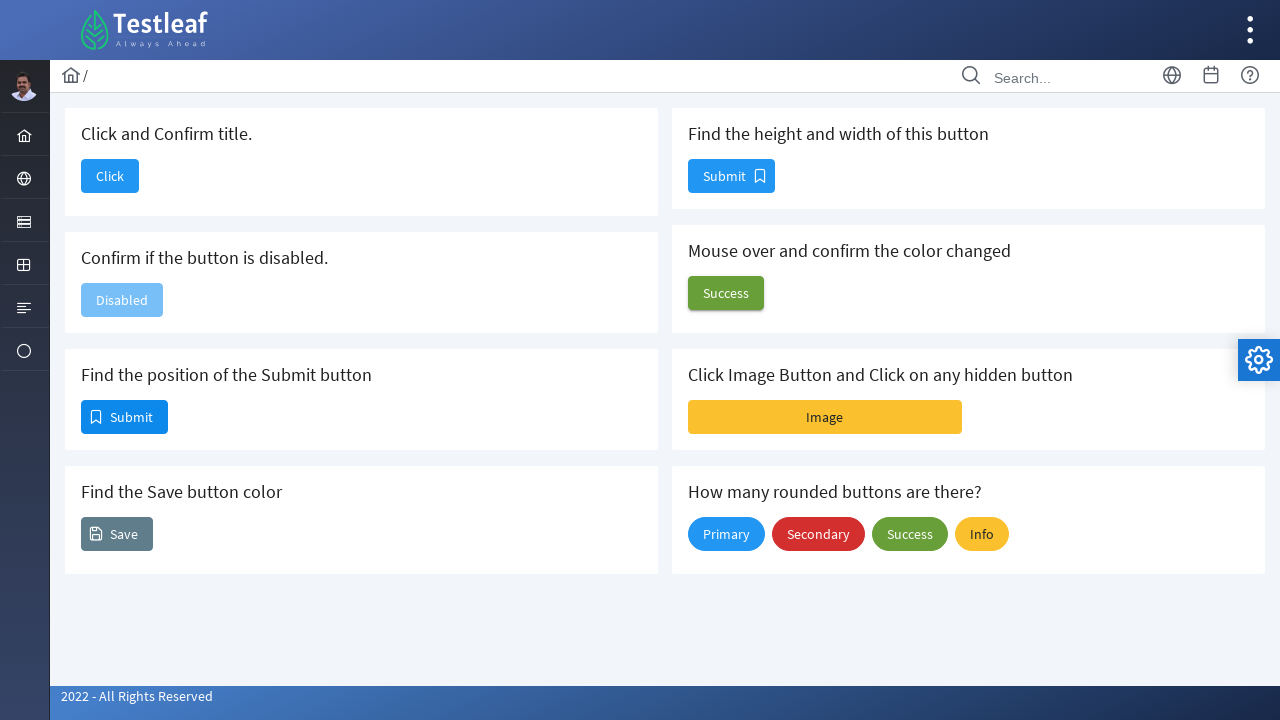

Retrieved bounding box for button5
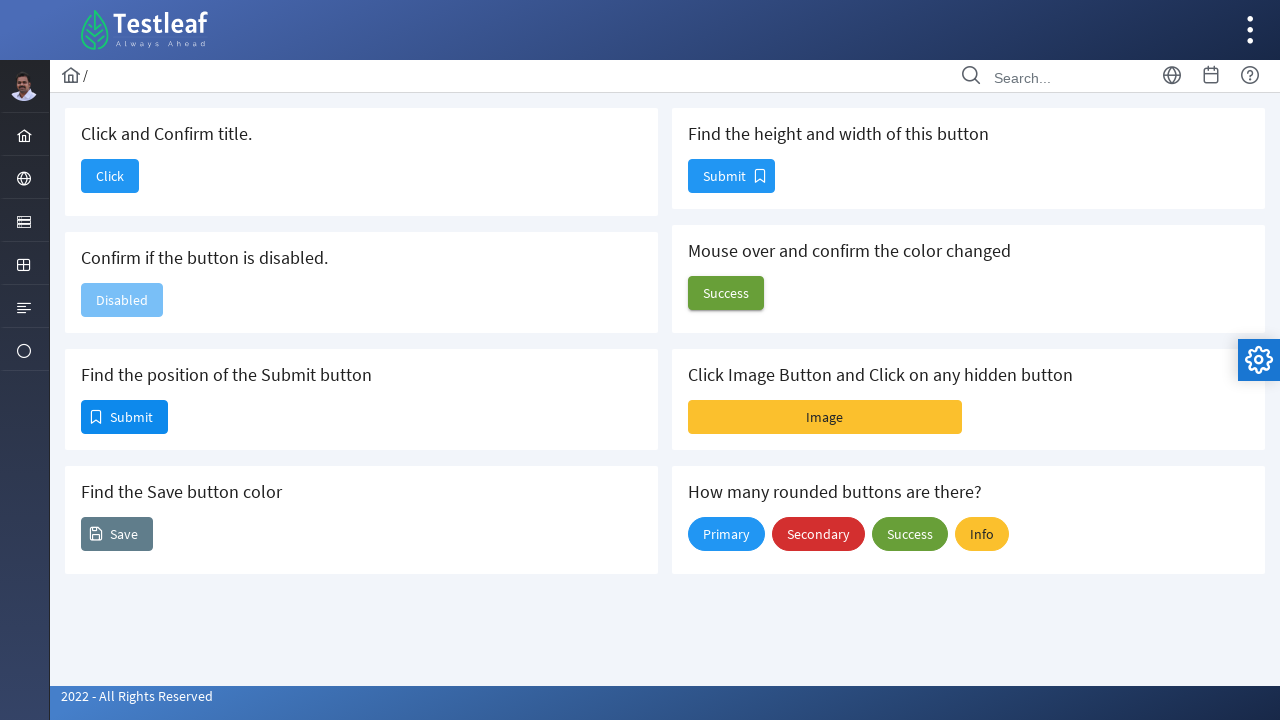

Verified button5 location: x=81, y=517
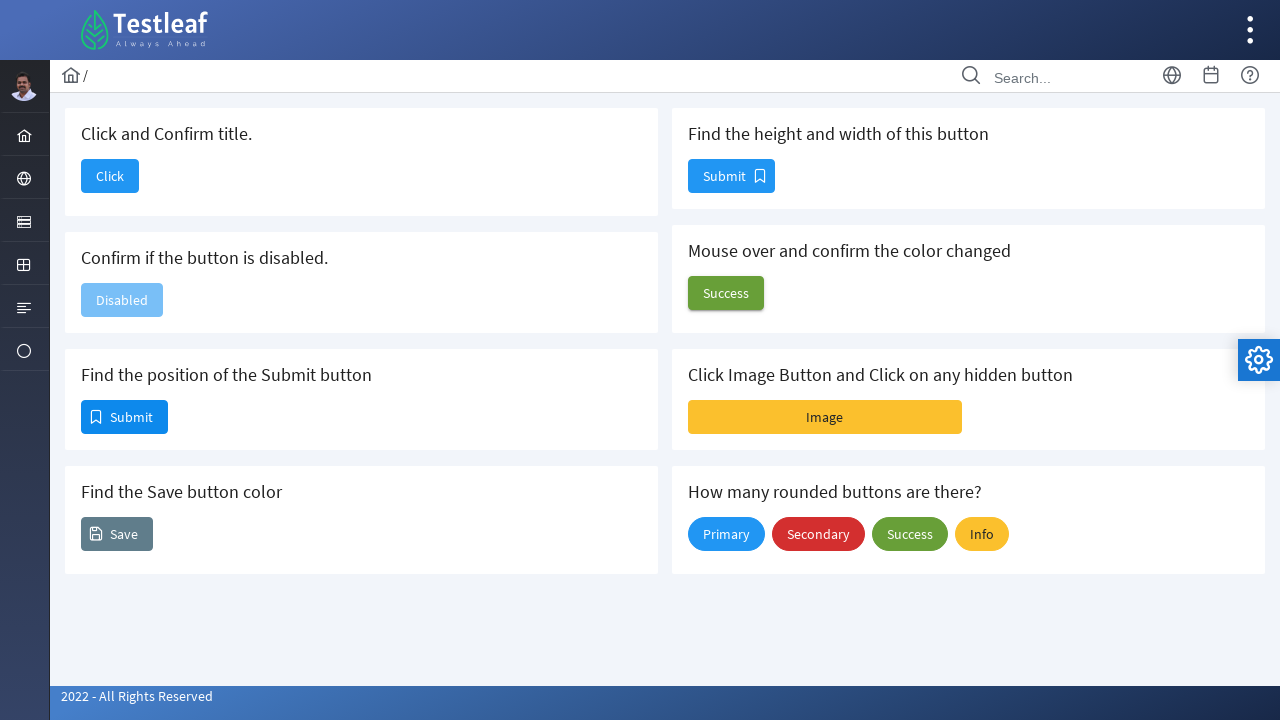

Retrieved count of button elements: 1
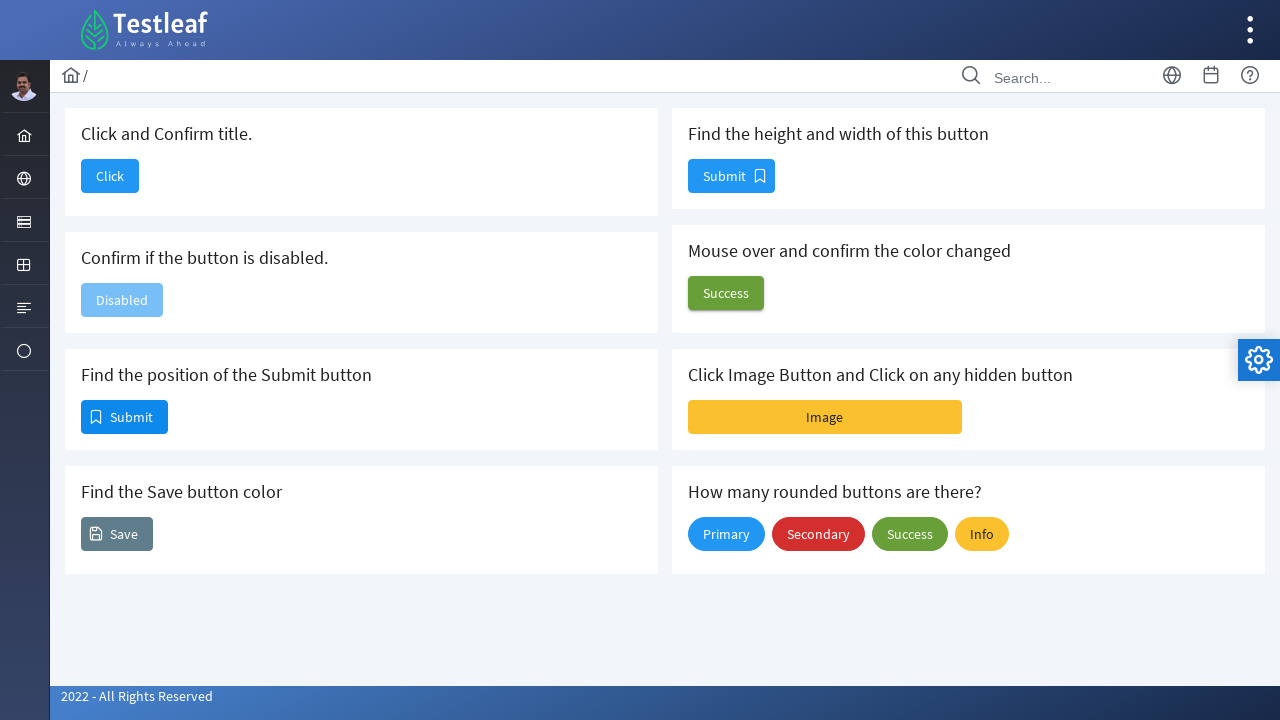

Located image button element
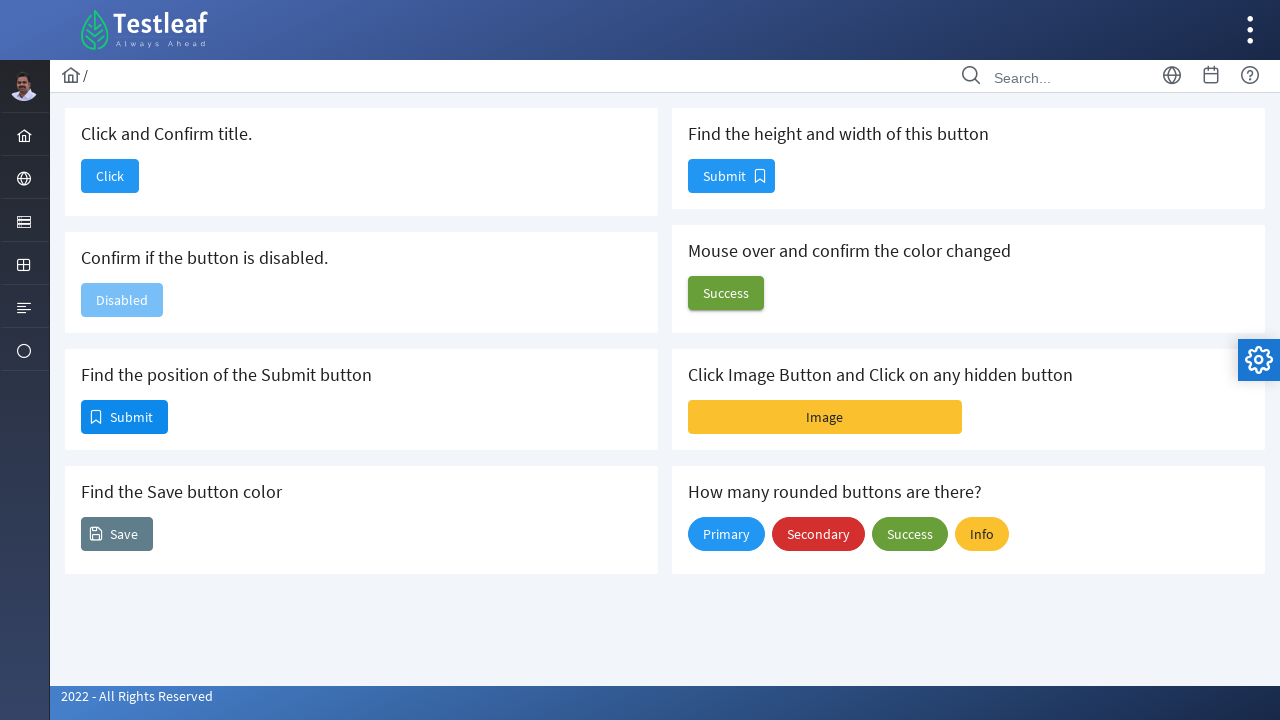

Retrieved tag name of image button: button
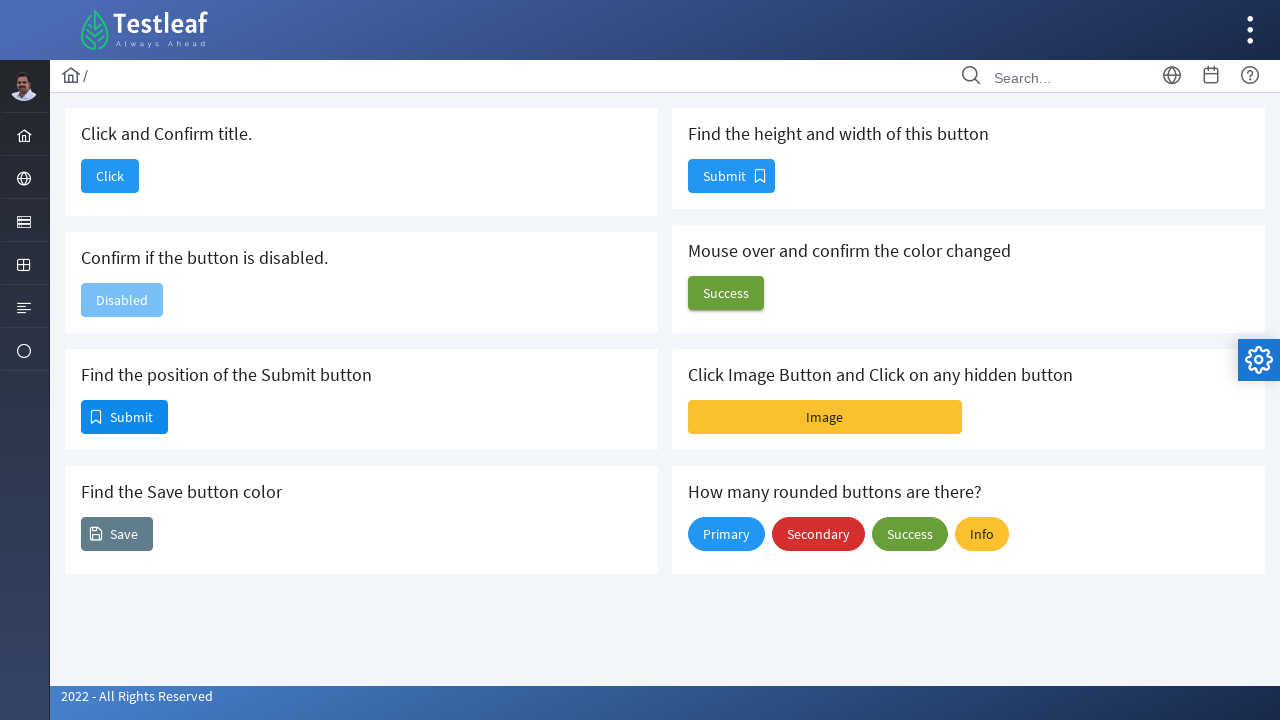

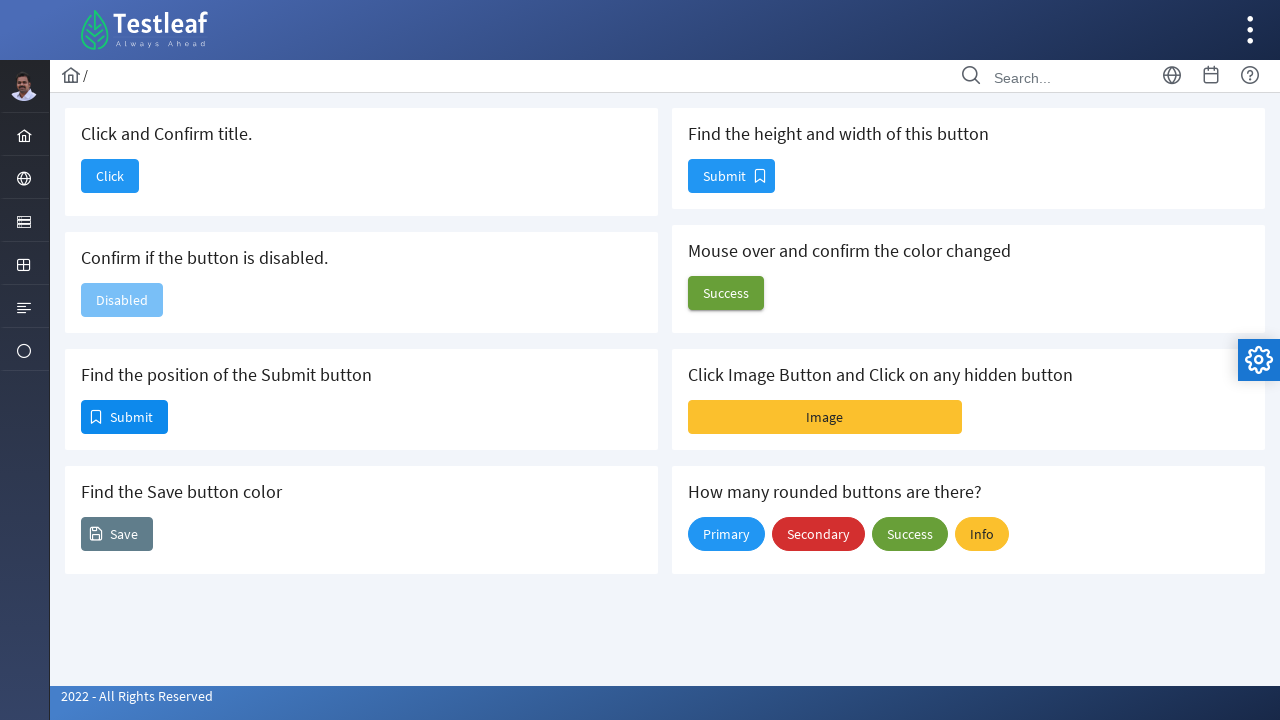